Tests a form submission by filling out personal information fields including first name, last name, job title, selecting a radio button, checking a checkbox, selecting a dropdown option, entering a date, and submitting the form.

Starting URL: https://formy-project.herokuapp.com/form

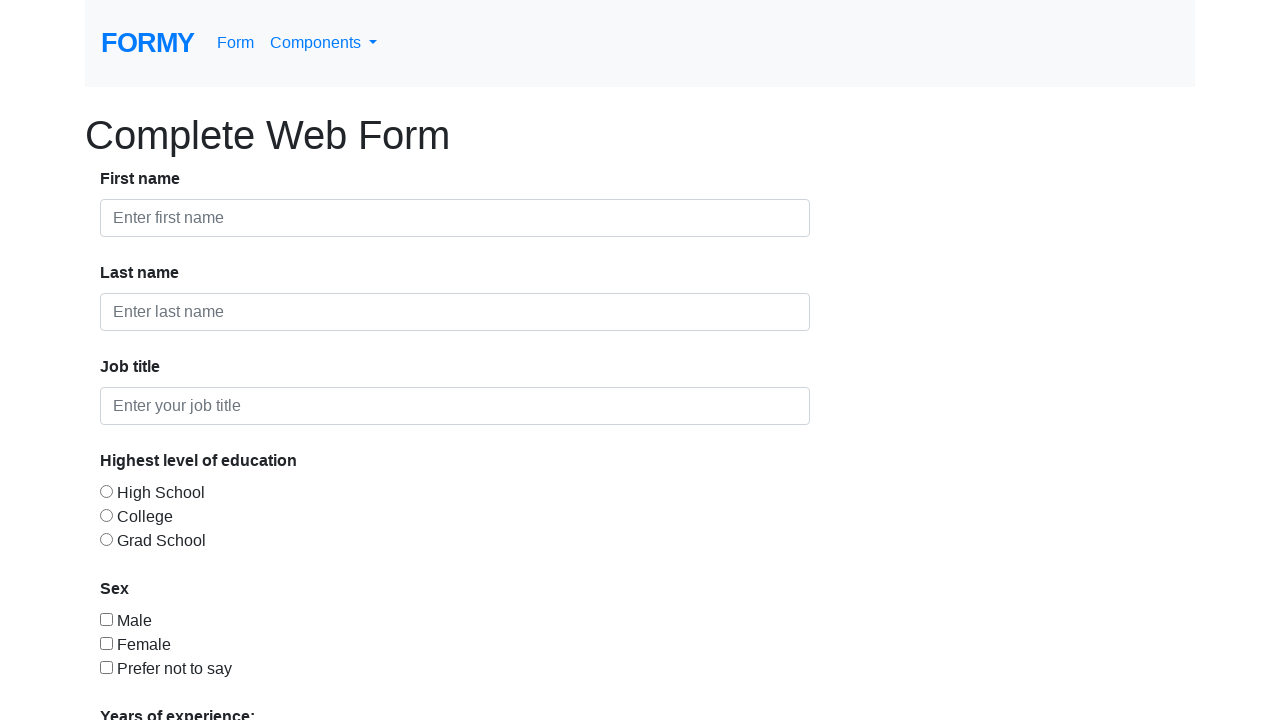

Filled first name field with 'Travis' on #first-name
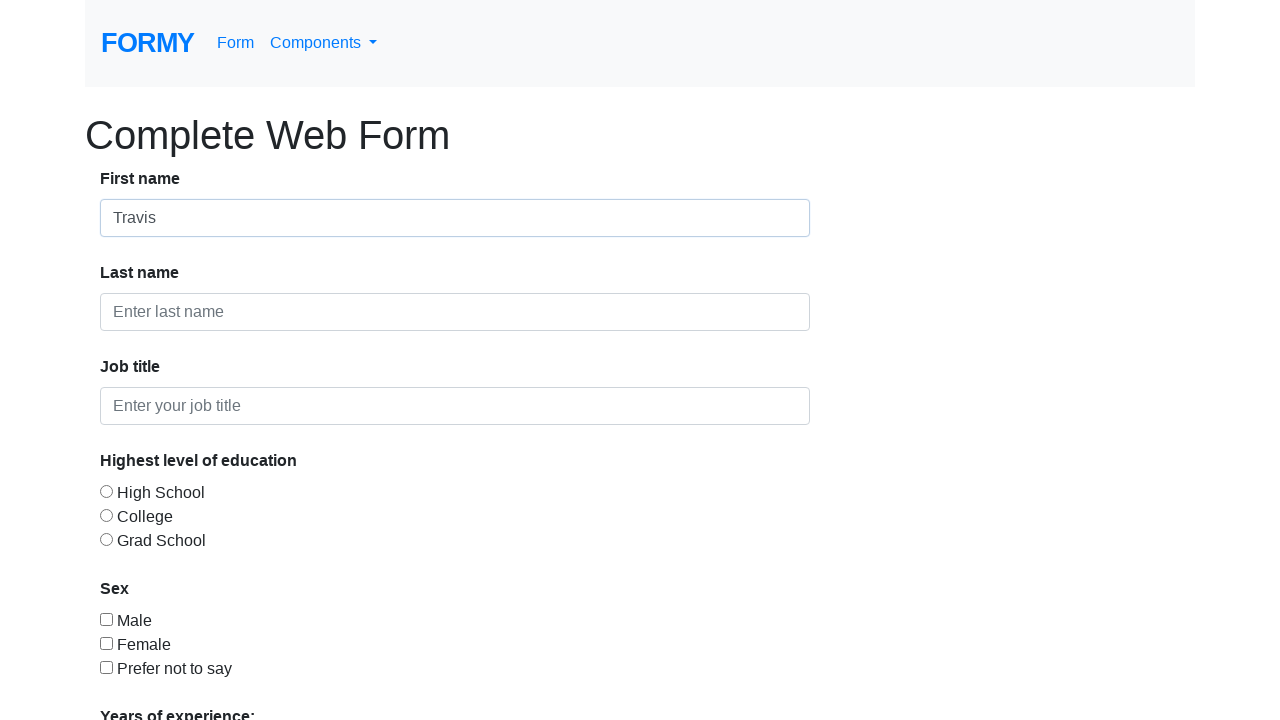

Filled last name field with 'Cooper' on #last-name
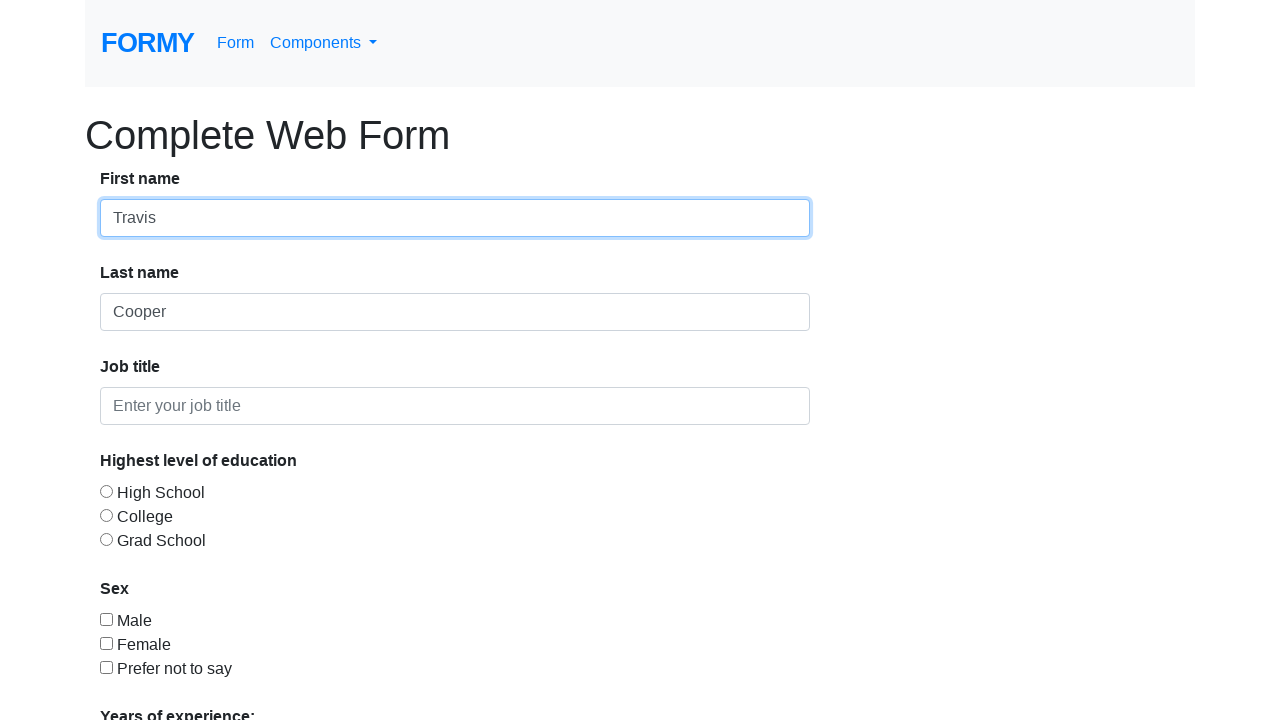

Filled job title field with 'Software Engineer' on #job-title
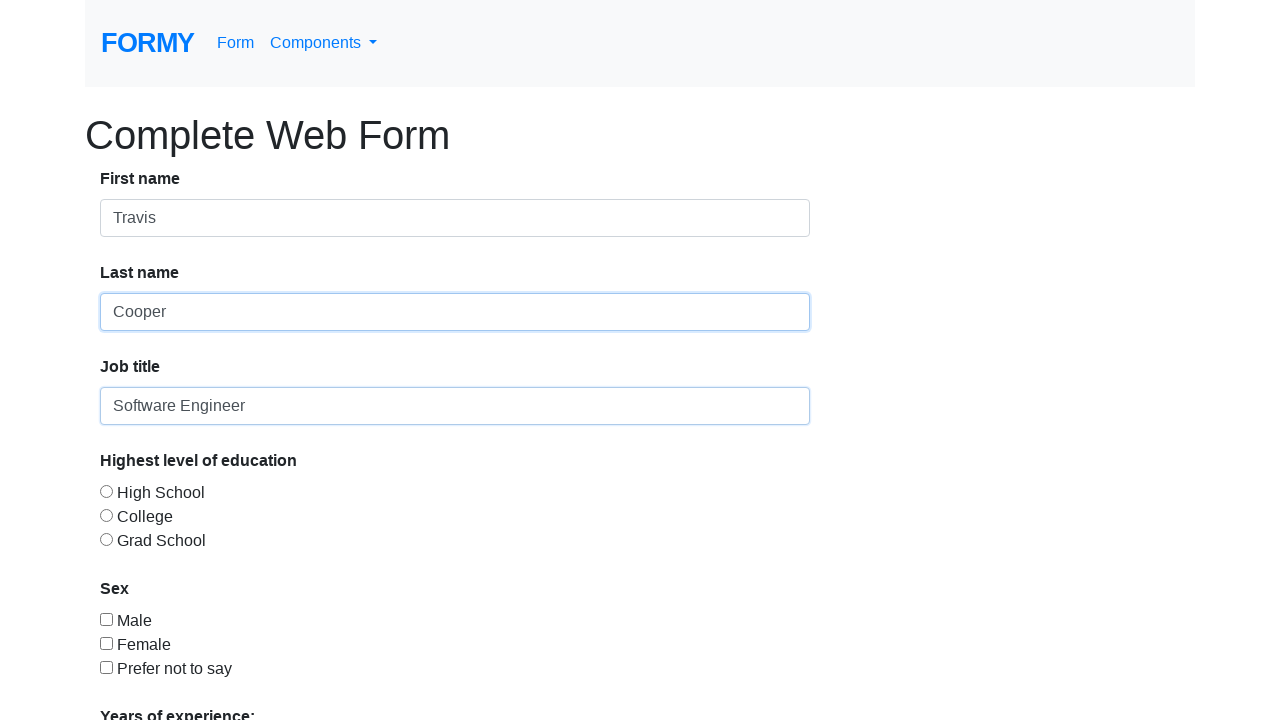

Selected radio button option 2 at (106, 515) on #radio-button-2
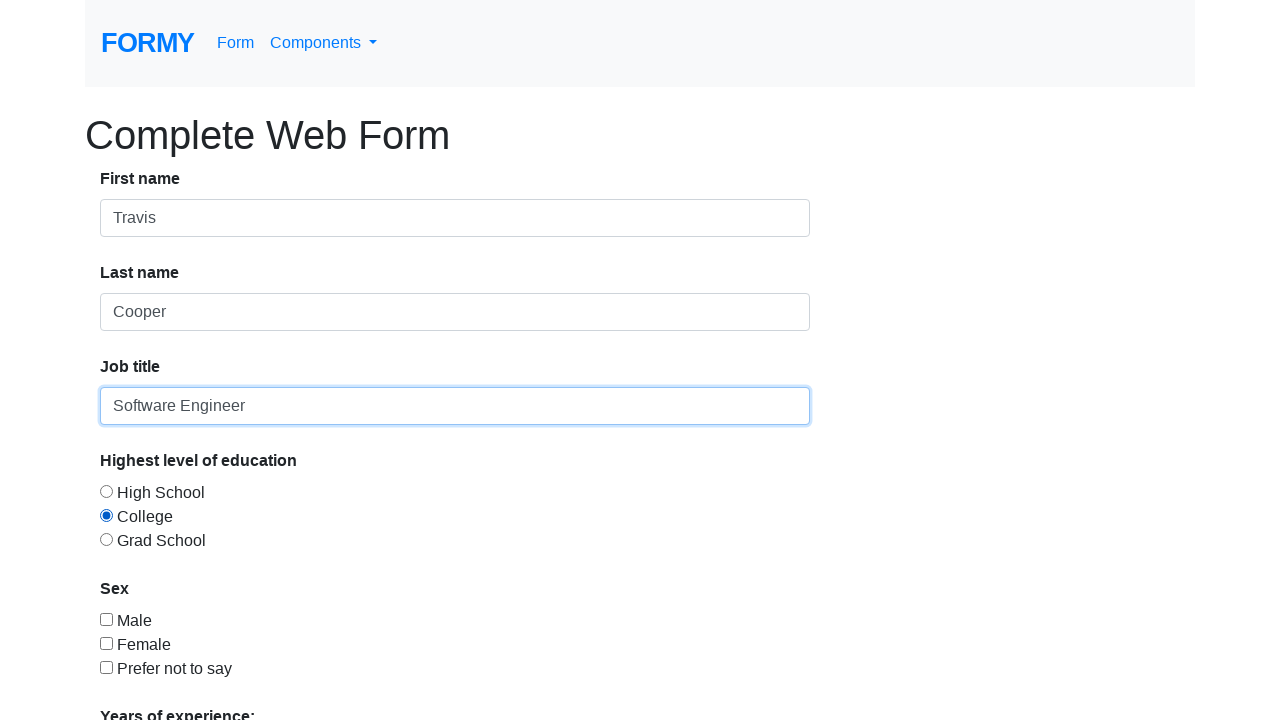

Checked checkbox 1 at (106, 619) on #checkbox-1
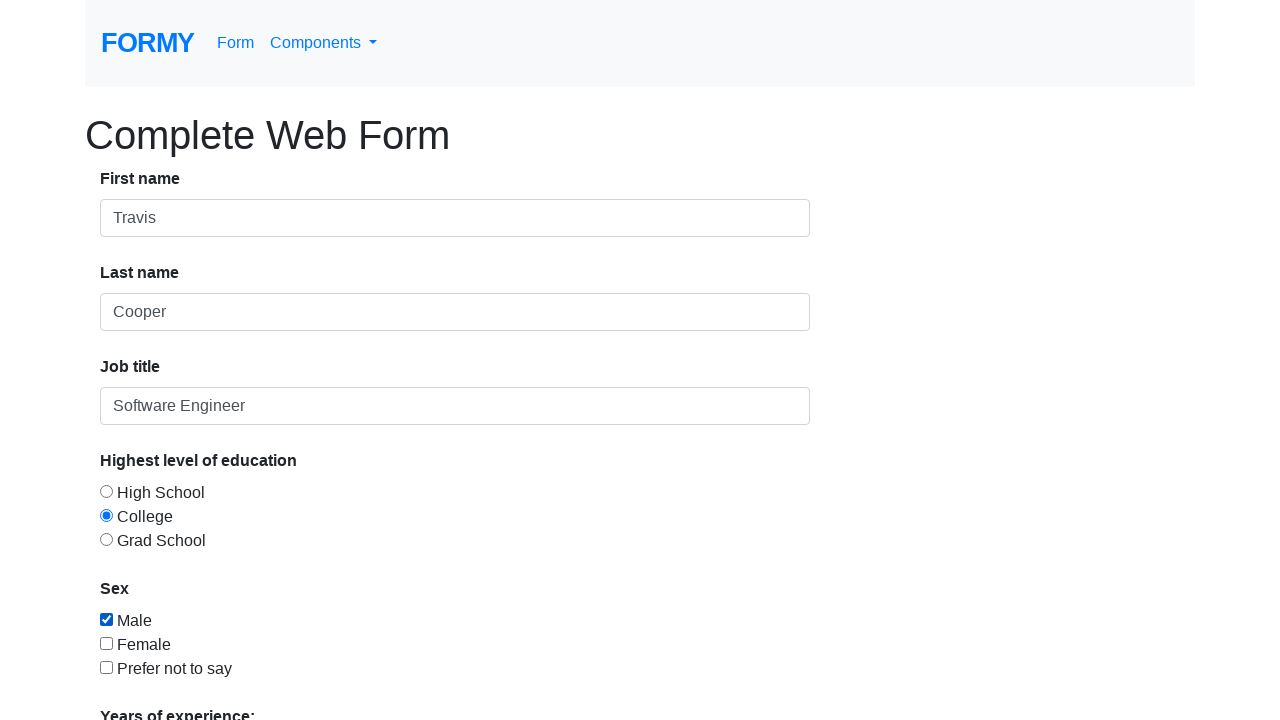

Selected dropdown option with value 4 on select
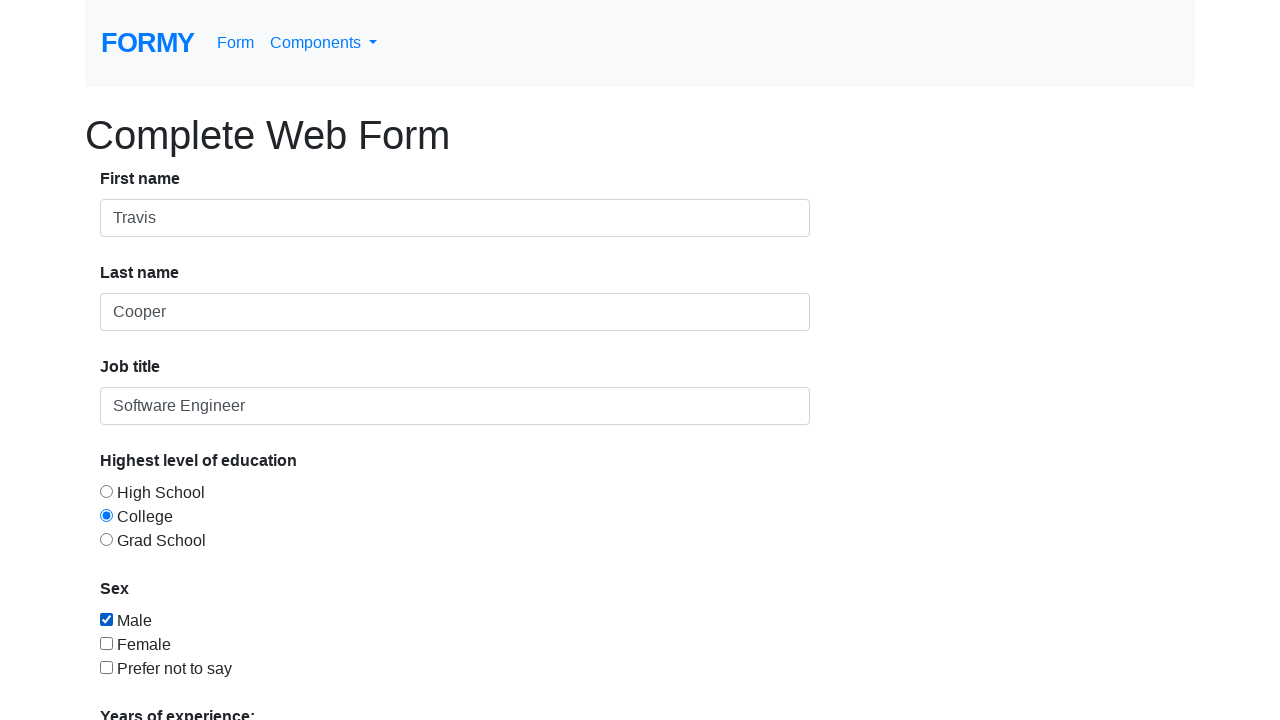

Filled date picker with '11/22/2018' on #datepicker
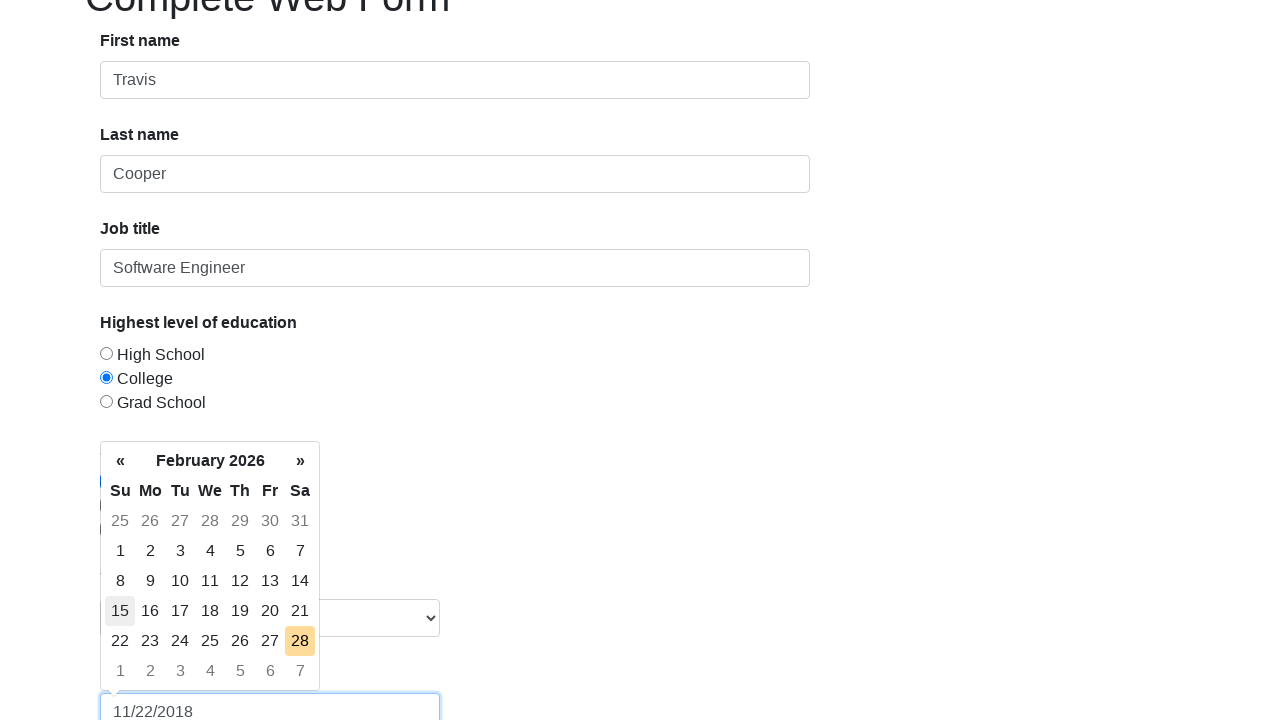

Pressed Enter to confirm date on #datepicker
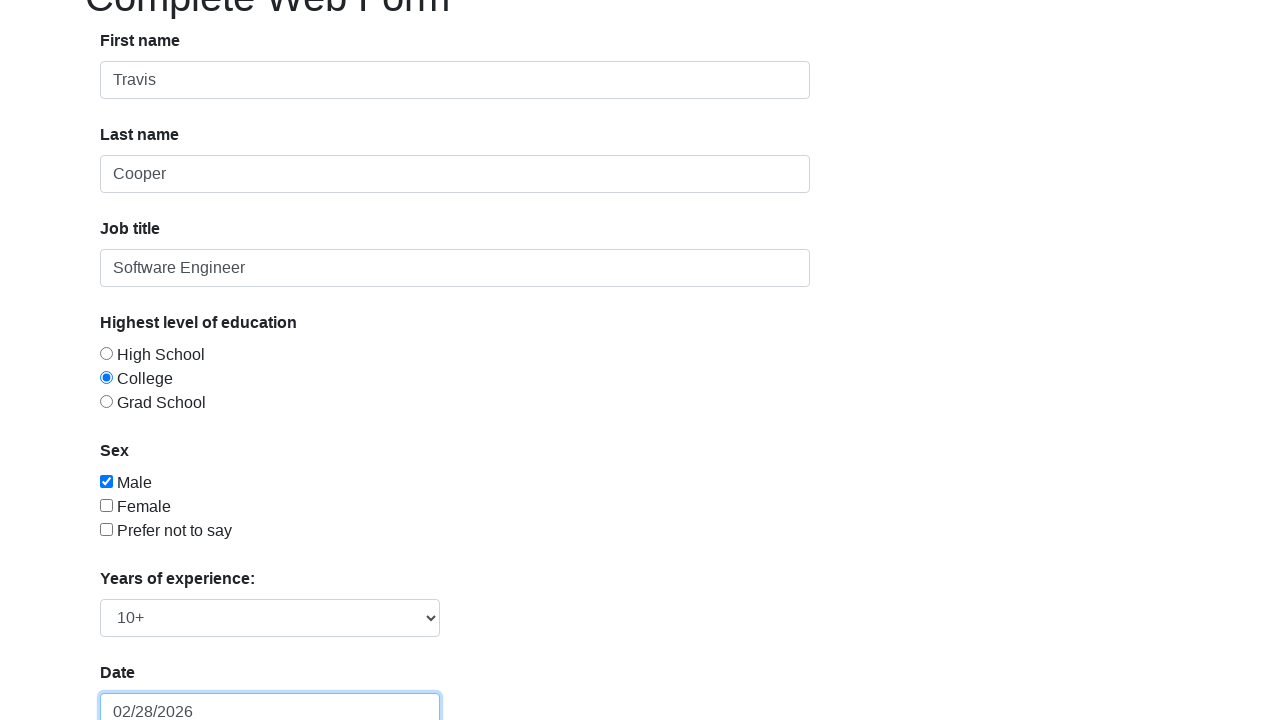

Clicked submit button to submit the form at (148, 680) on .btn.btn-lg.btn-primary
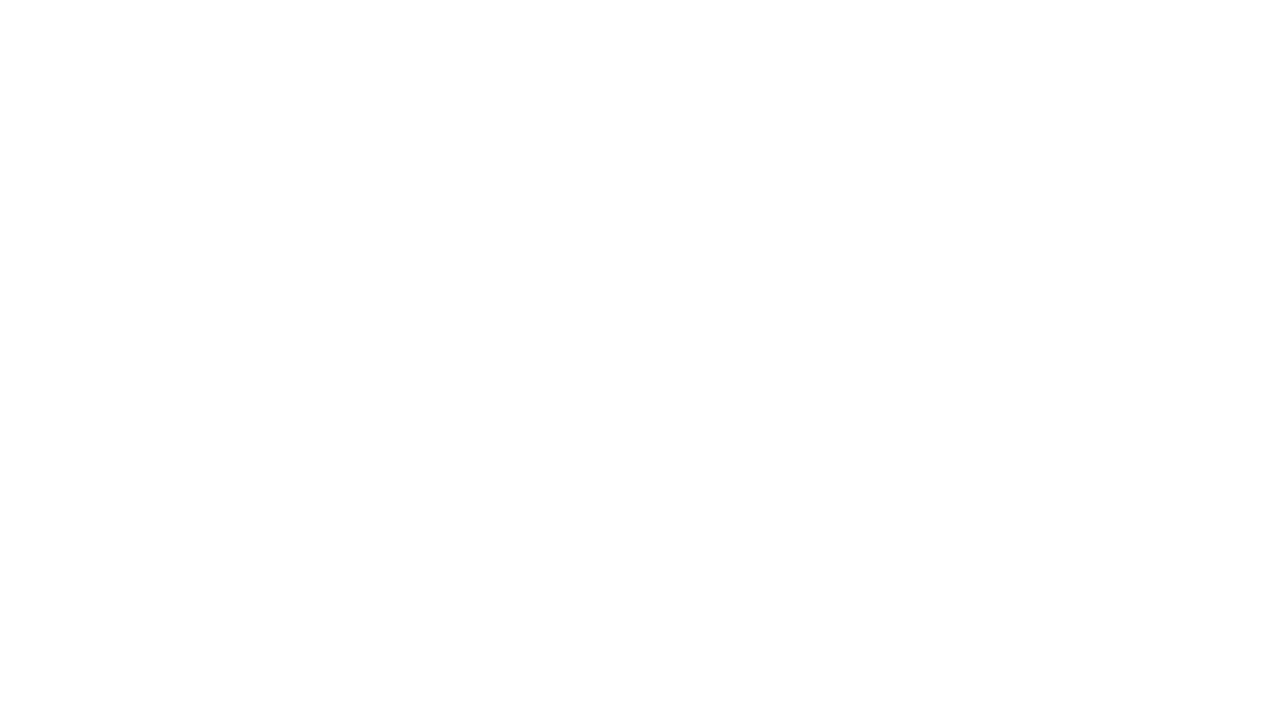

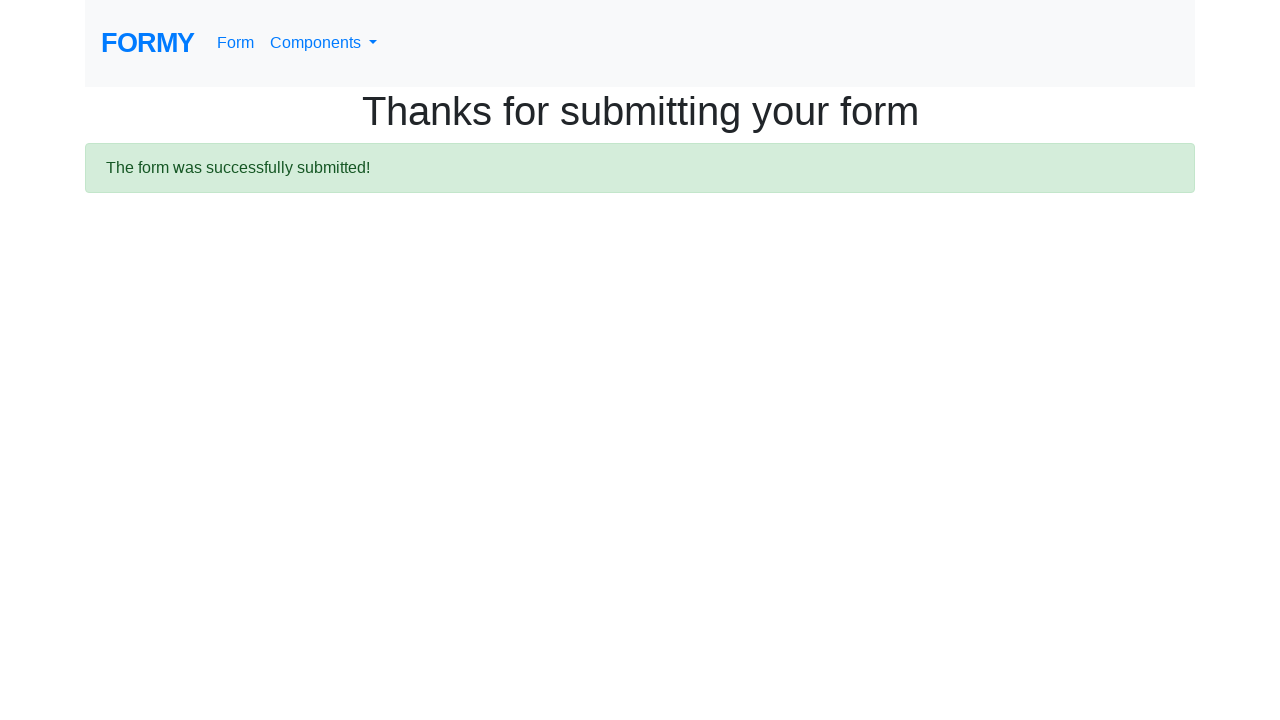